Tests a comprehensive form with various input types including text fields, radio buttons, dropdowns, color picker, date picker, range slider, number input, and textarea, then submits the form.

Starting URL: https://trytestingthis.netlify.app/

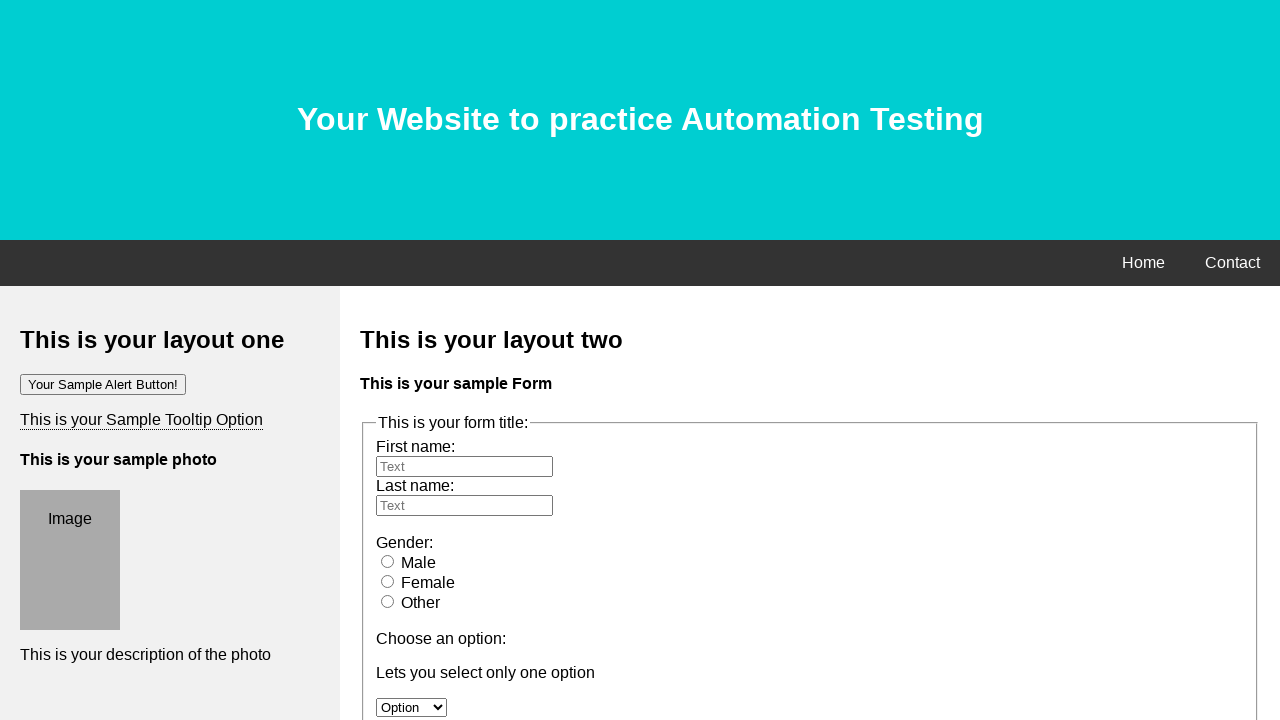

Clicked first name field at (464, 466) on #fname
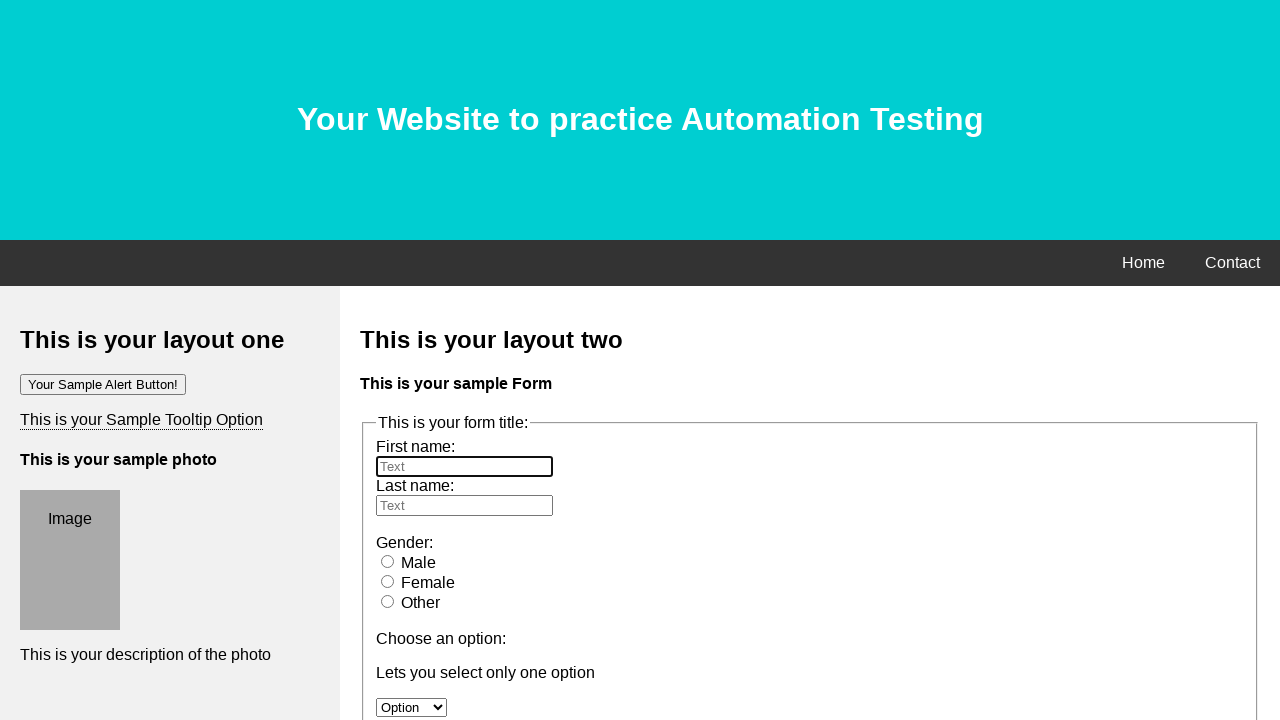

Filled first name field with 'Marcus' on #fname
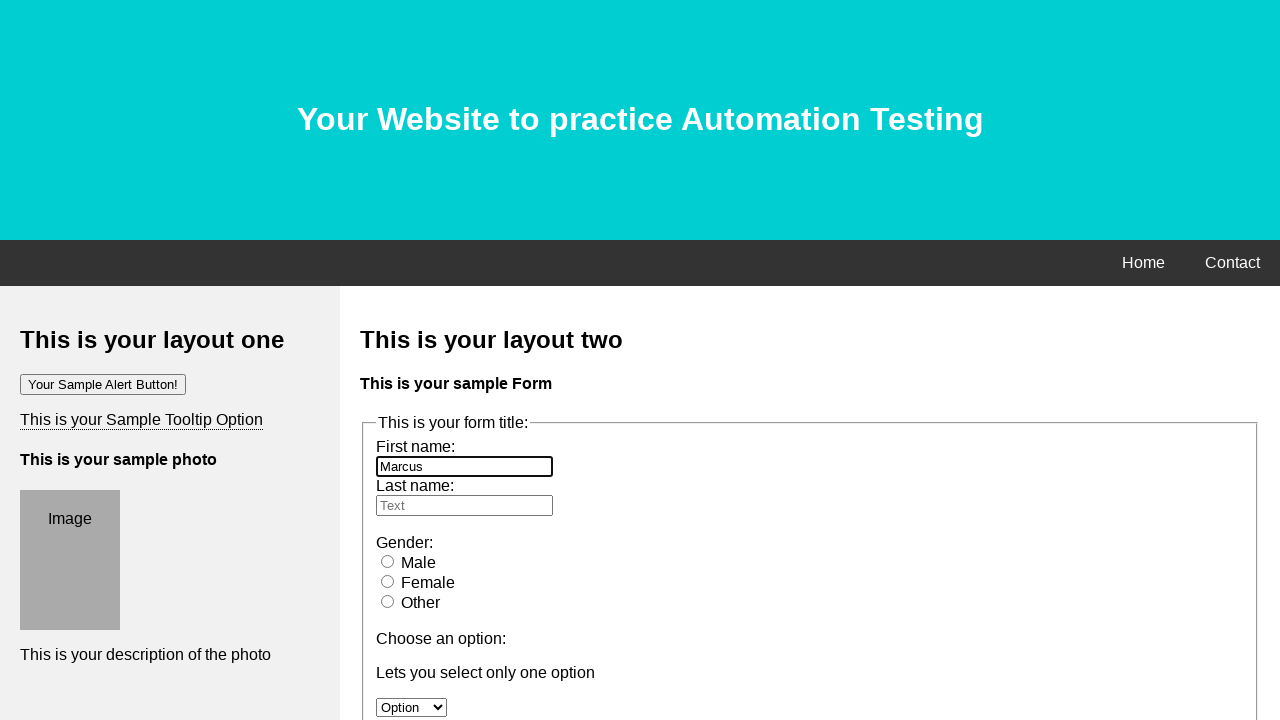

Clicked last name field at (464, 505) on #lname
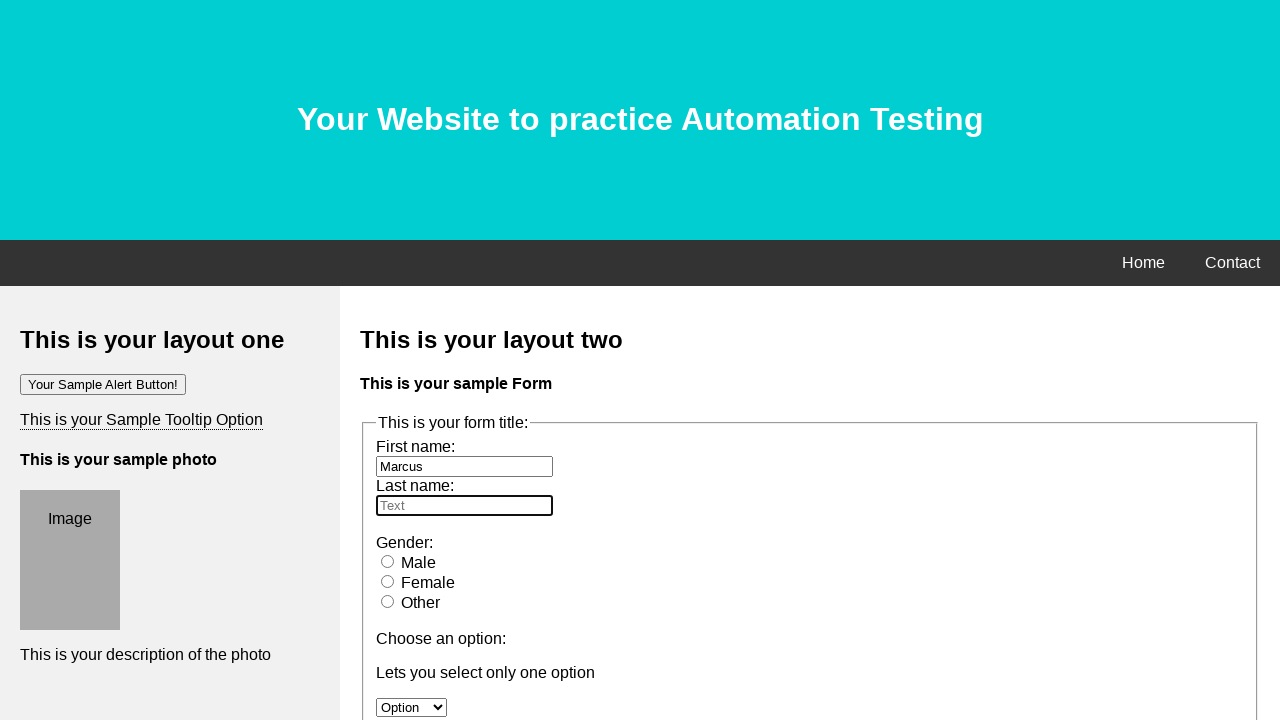

Filled last name field with 'Johnson' on #lname
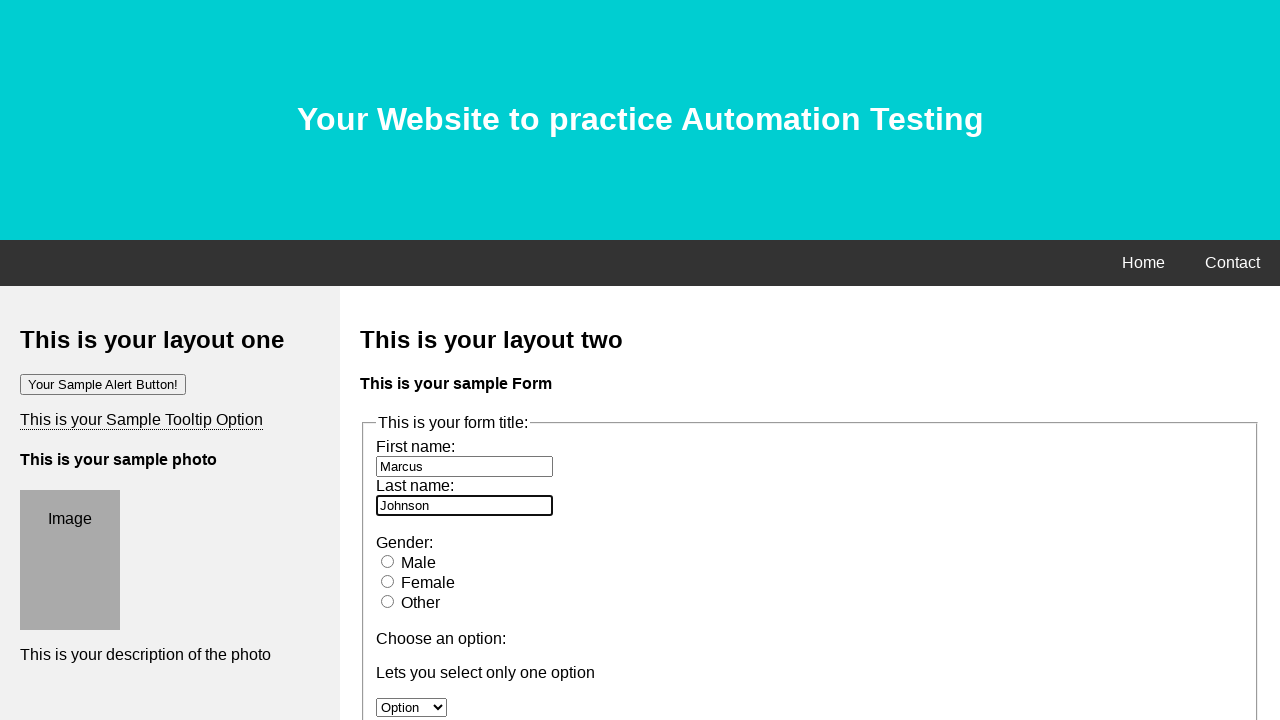

Selected male radio button at (388, 561) on #male
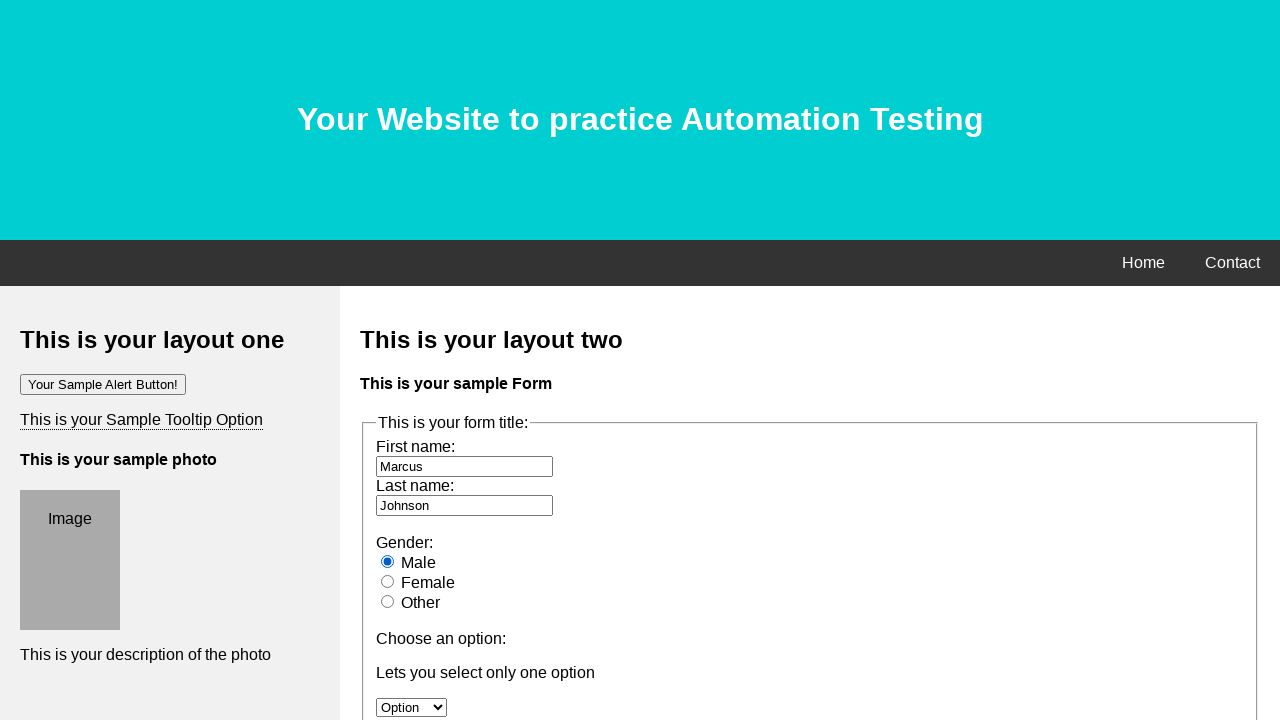

Selected 'Option 2' from first dropdown on #option
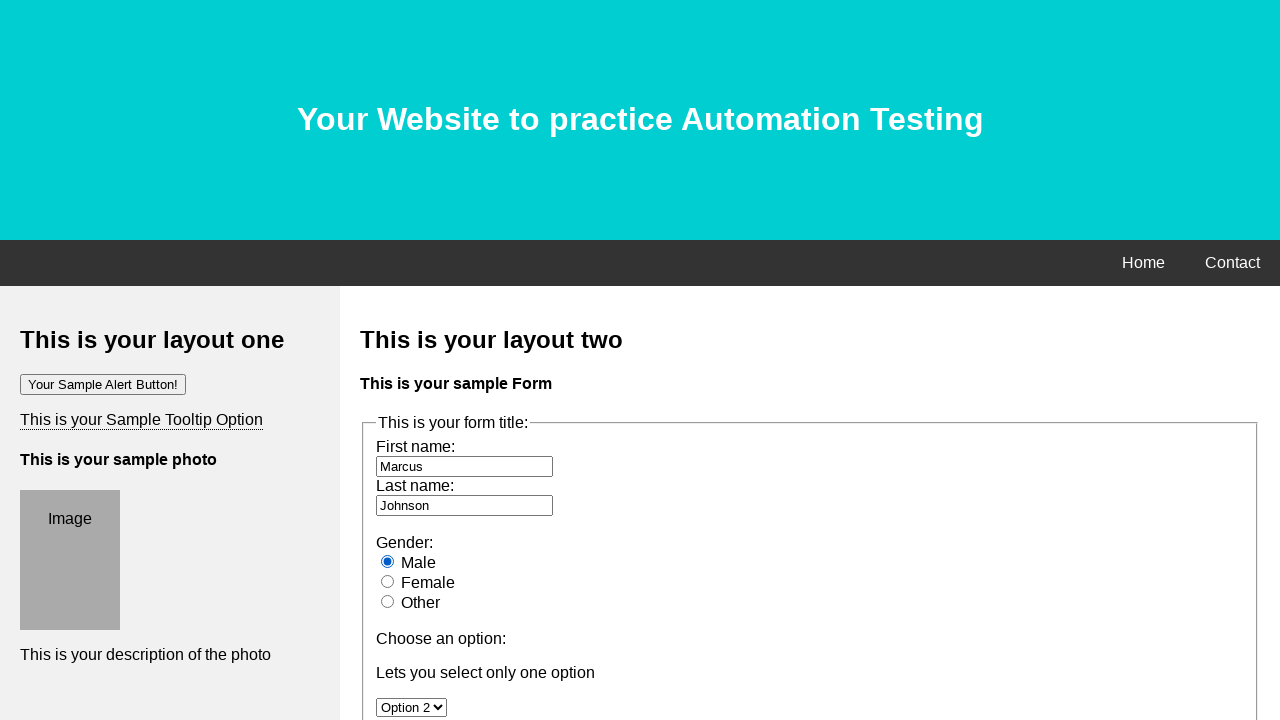

Selected 'Option 3' from second dropdown on #owc
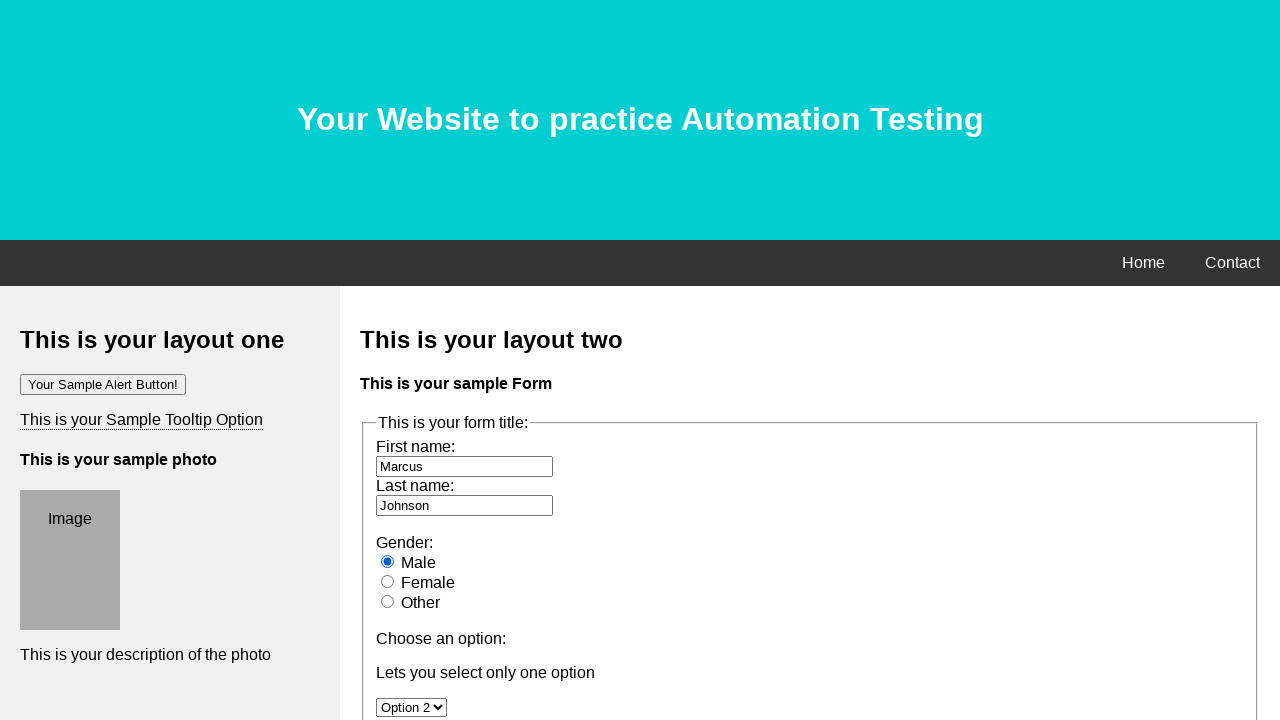

Selected option2 radio button at (386, 360) on input[name='option2']
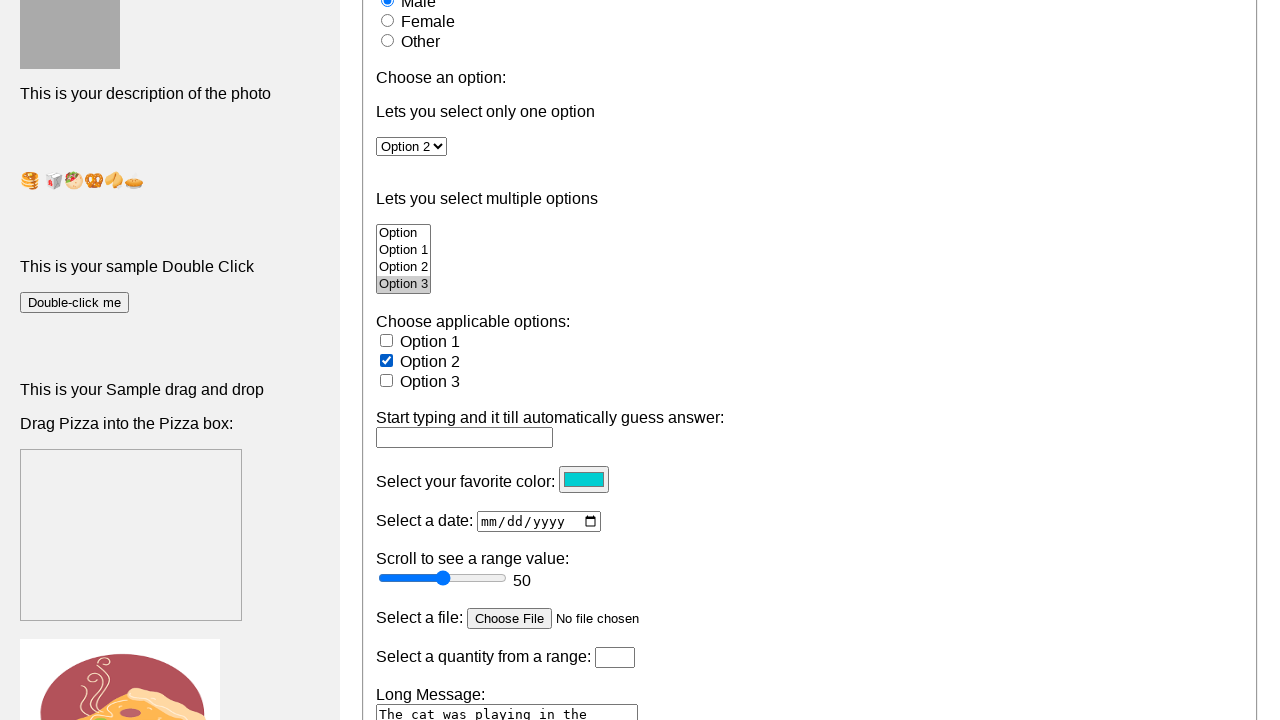

Clicked moption checkbox at (386, 340) on #moption
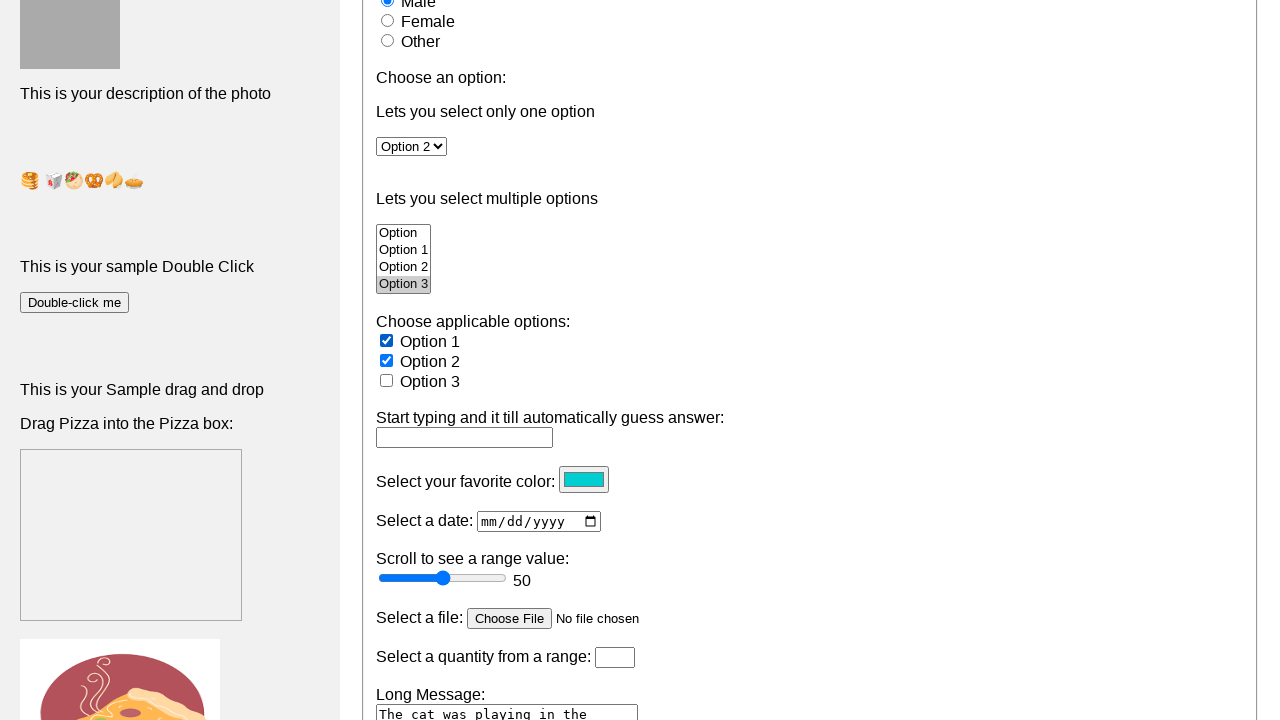

Filled Options field with 'Vanilla' on input[name='Options']
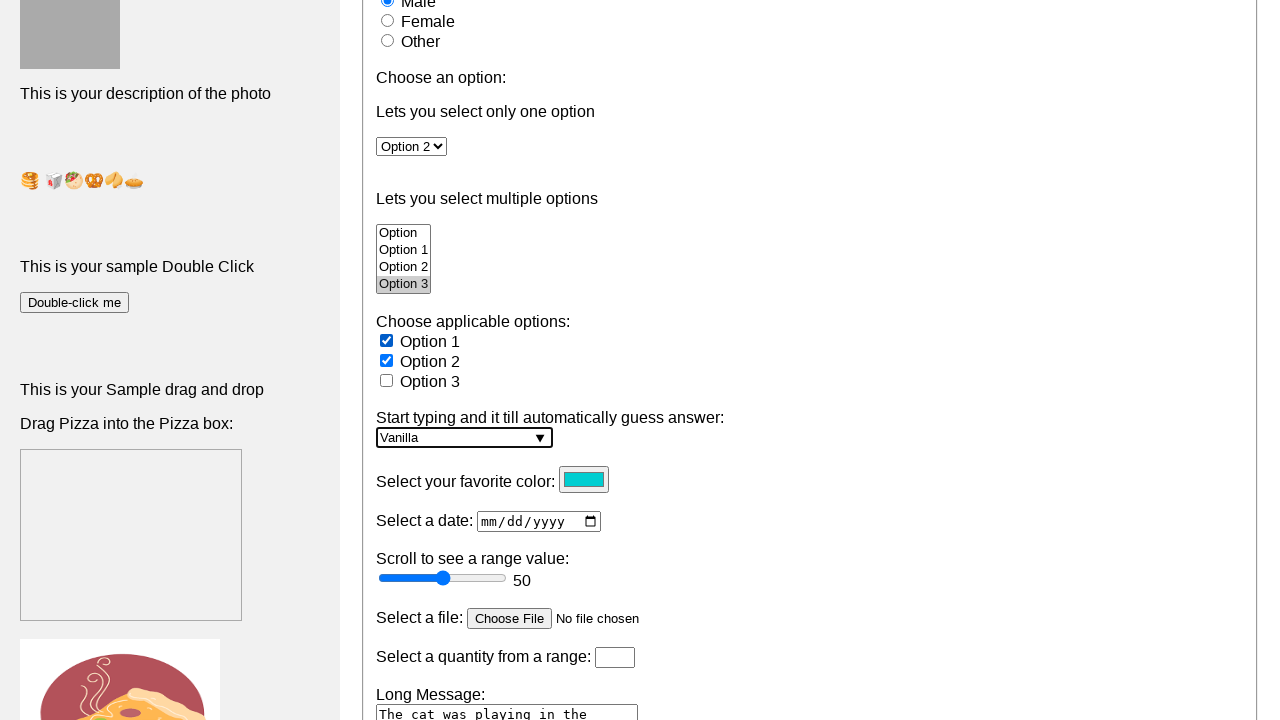

Set favorite color to '#2a7b8c' on #favcolor
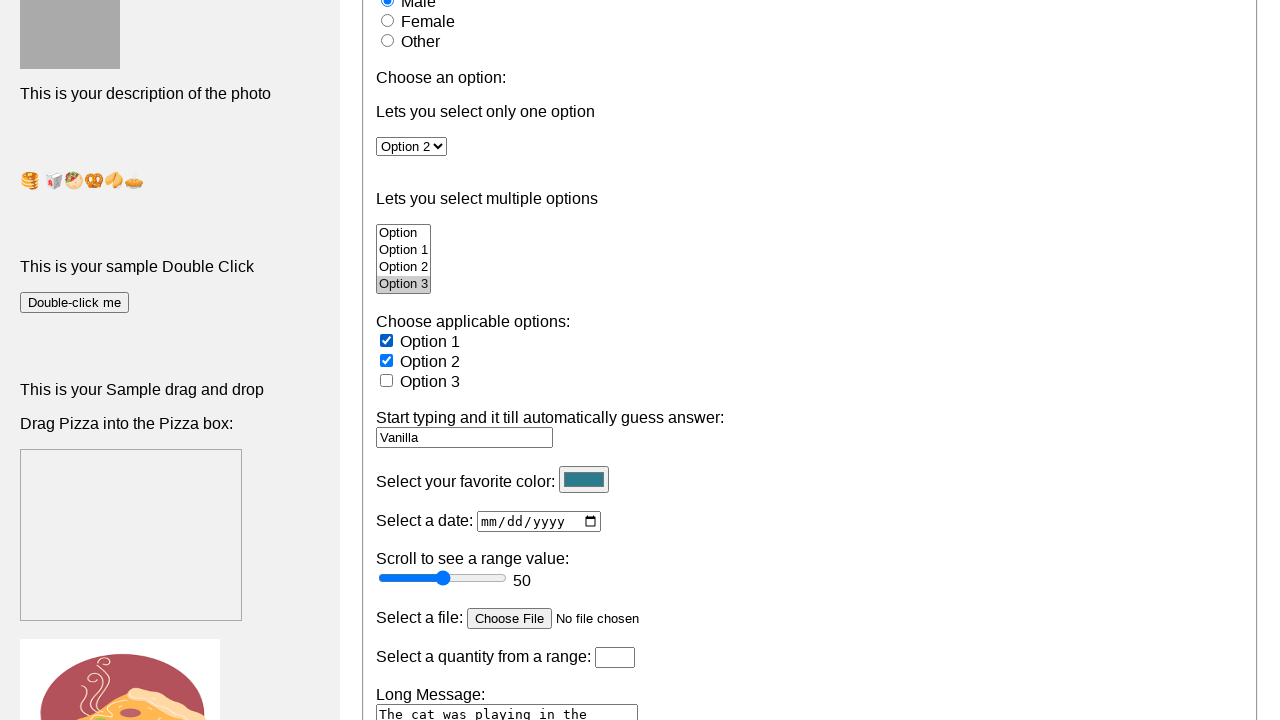

Set date to '2024-03-22' on #day
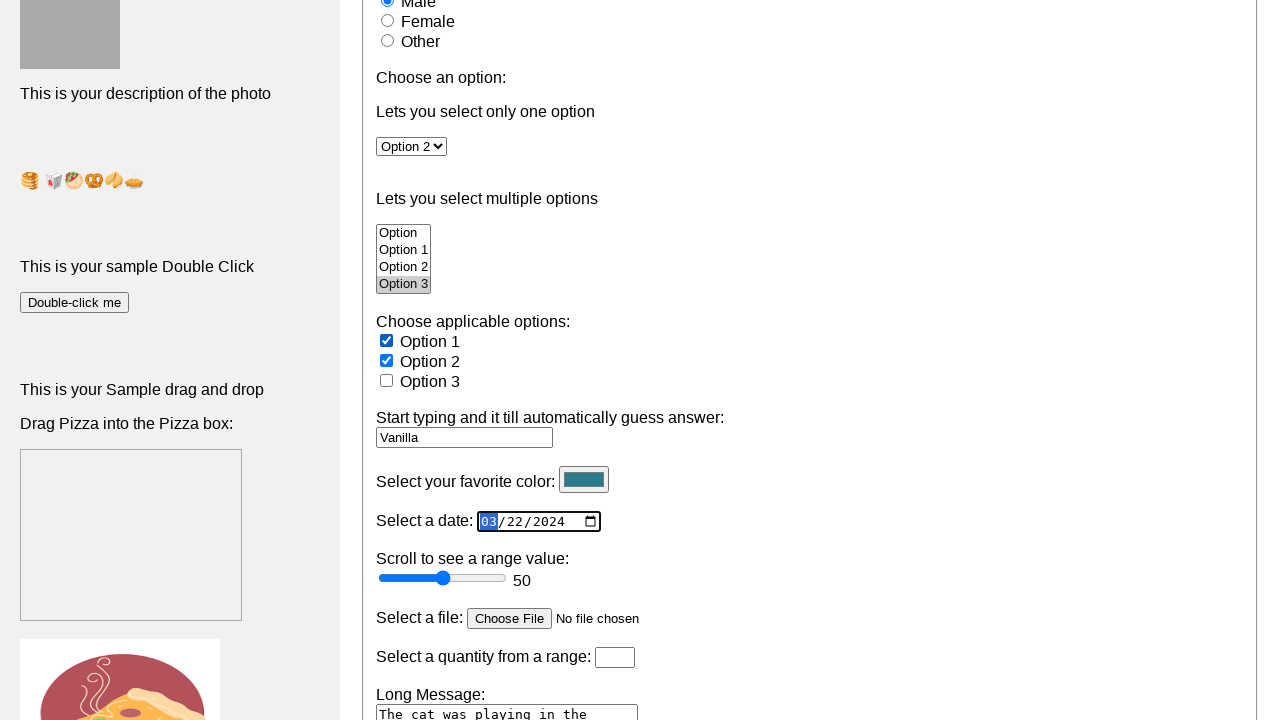

Set range slider value to '75' on #a
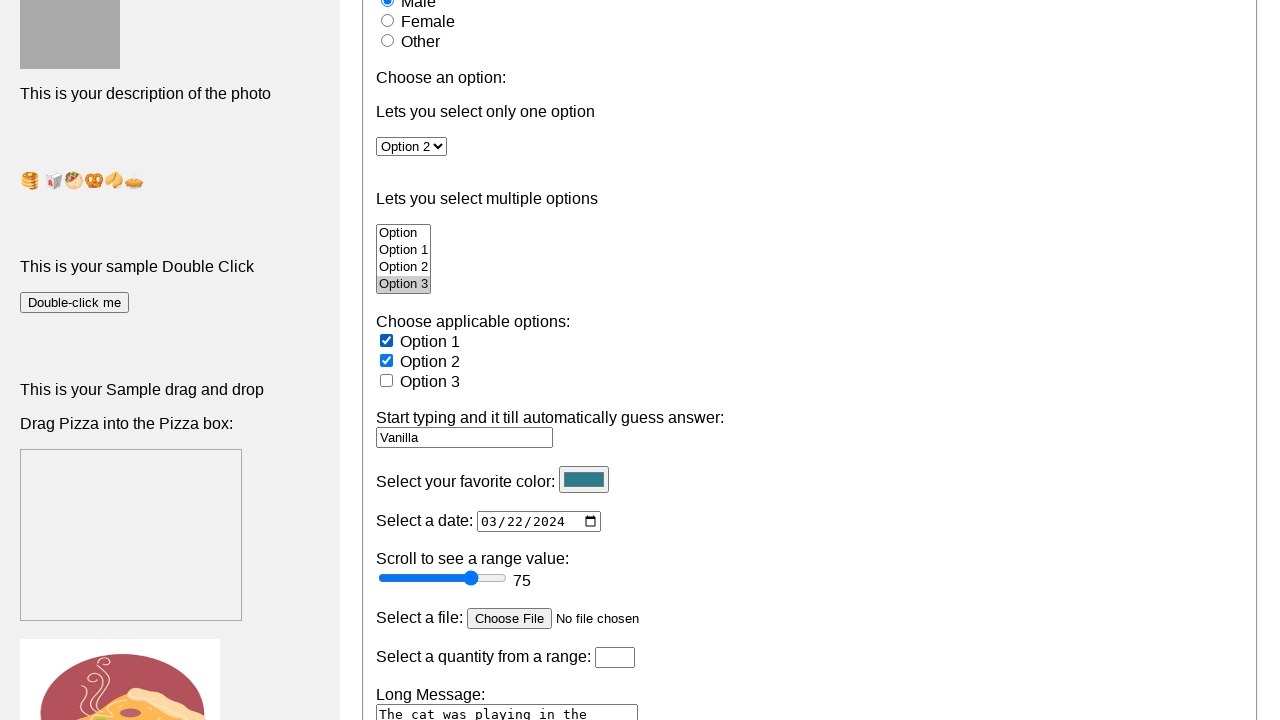

Set quantity to '8' on #quantity
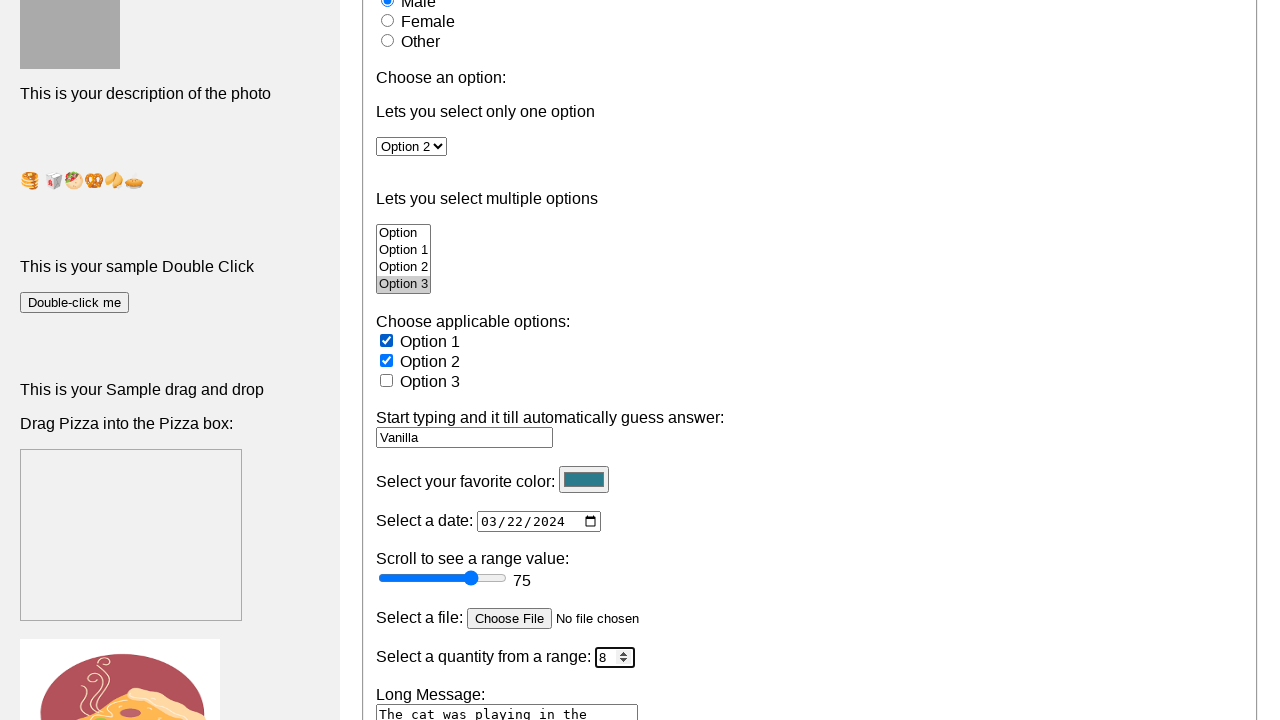

Clicked message textarea at (507, 643) on textarea[name='message']
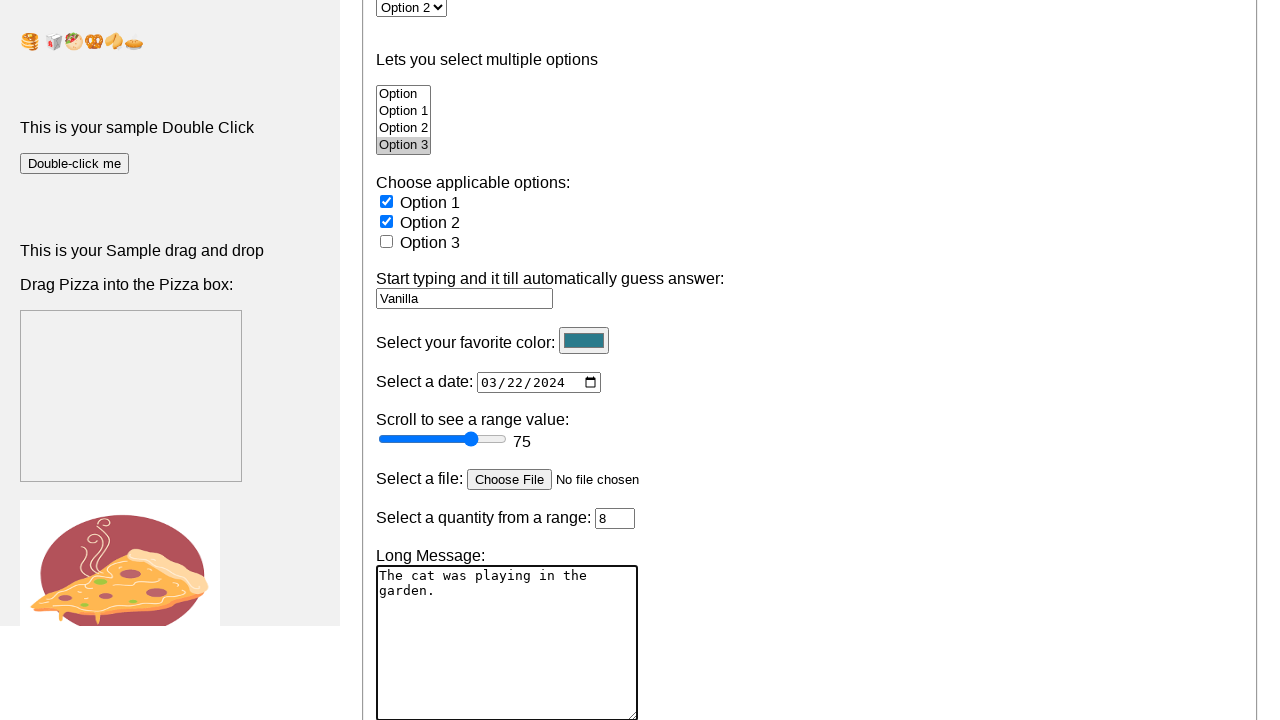

Filled message textarea with 'Automated form testing completed successfully' on textarea[name='message']
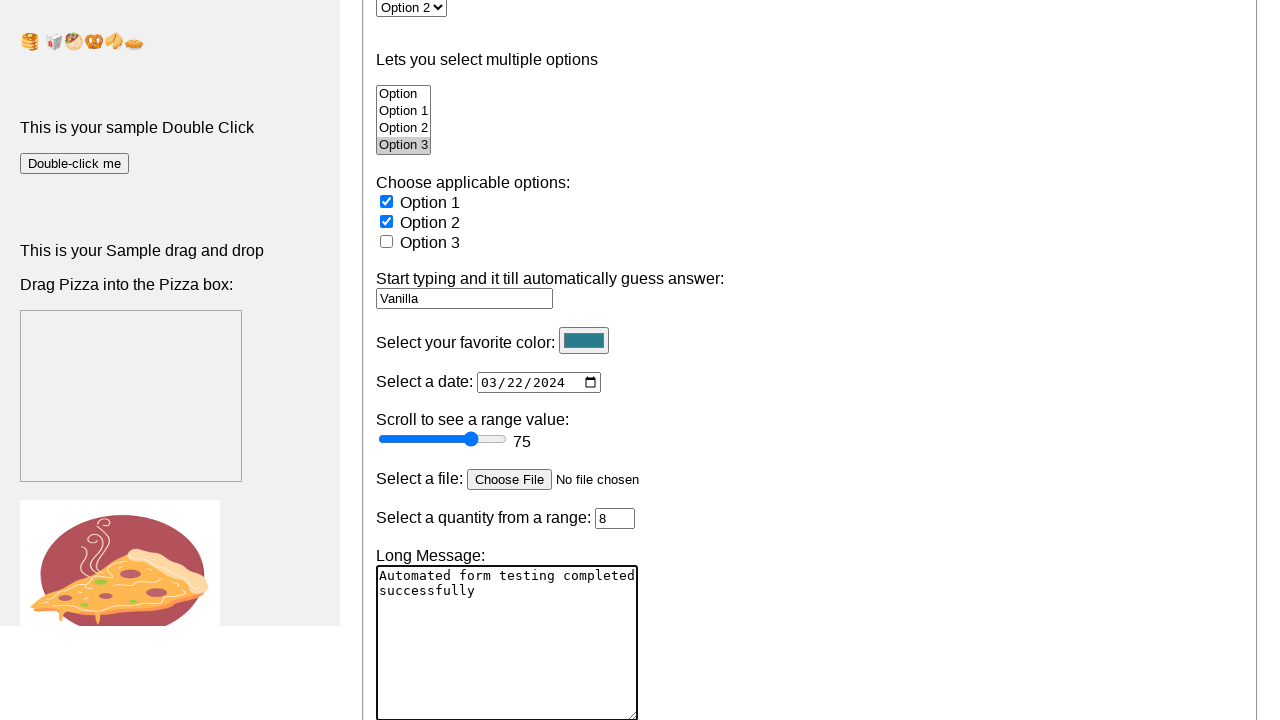

Clicked submit button at (404, 361) on .btn
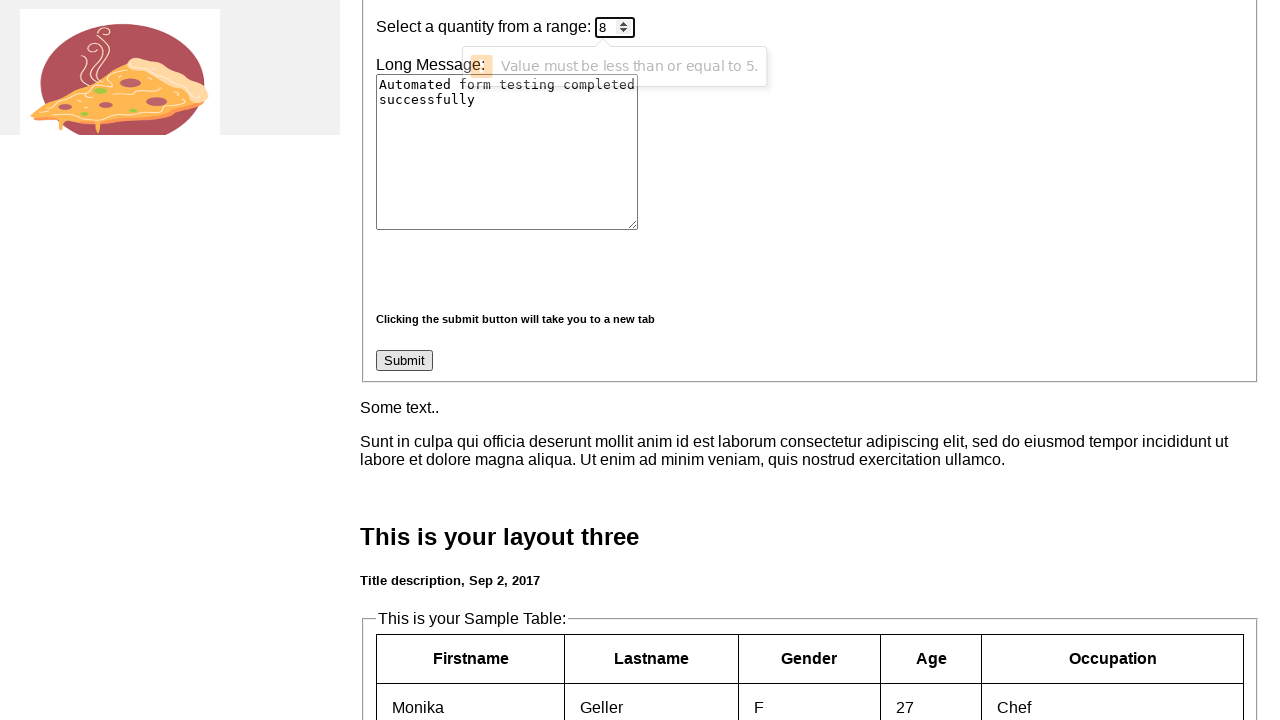

Form submission popup window opened
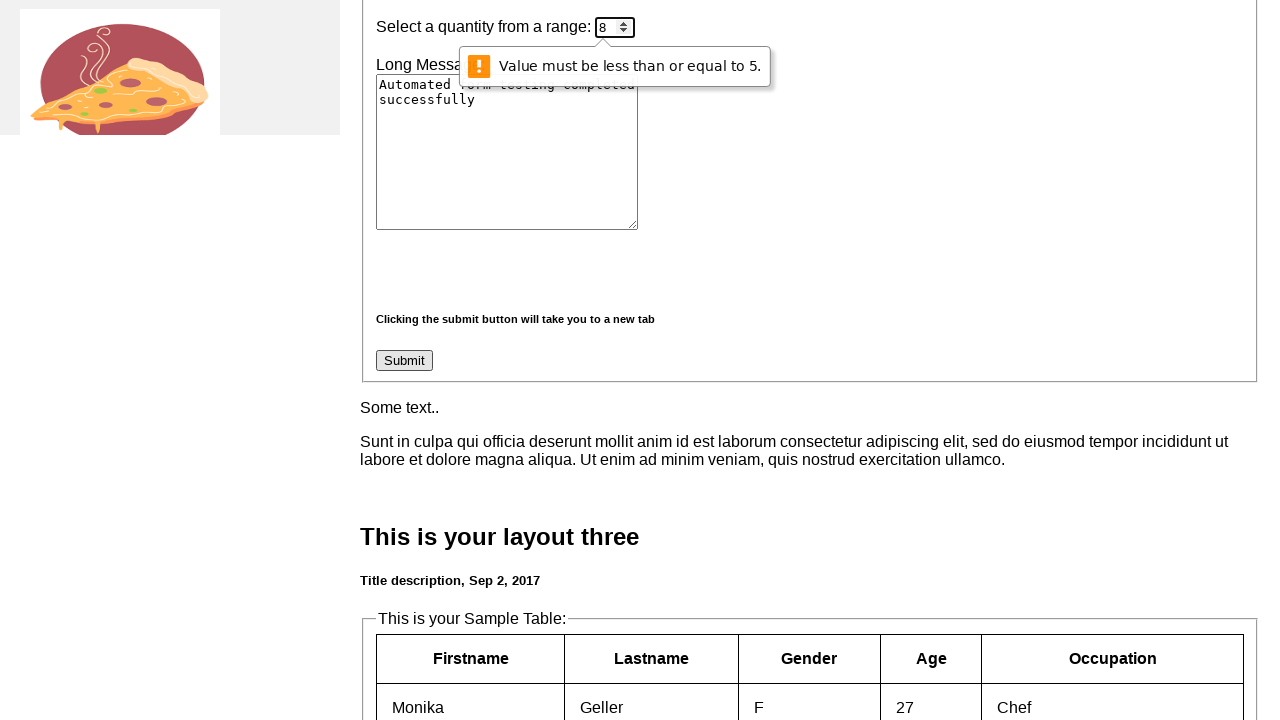

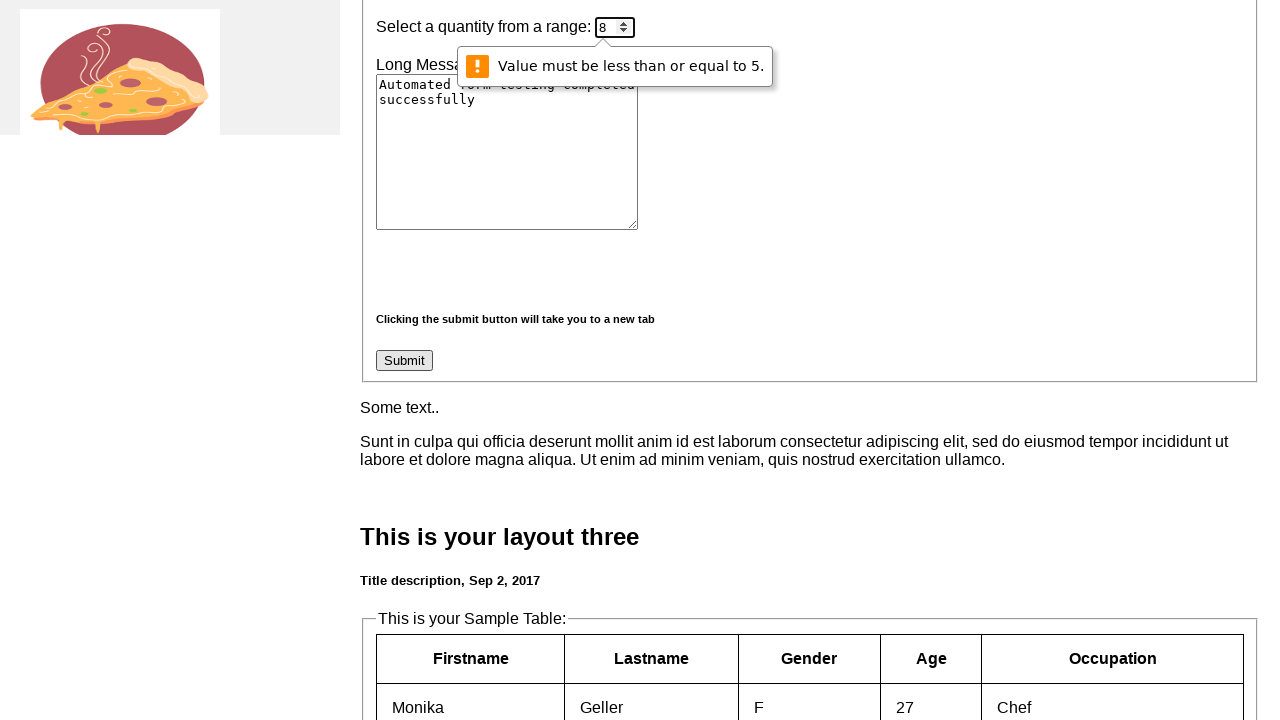